Tests clicking on various DOM elements including a button, canvas at different positions, multiple labels, and a button with opacity

Starting URL: https://example.cypress.io/commands/actions

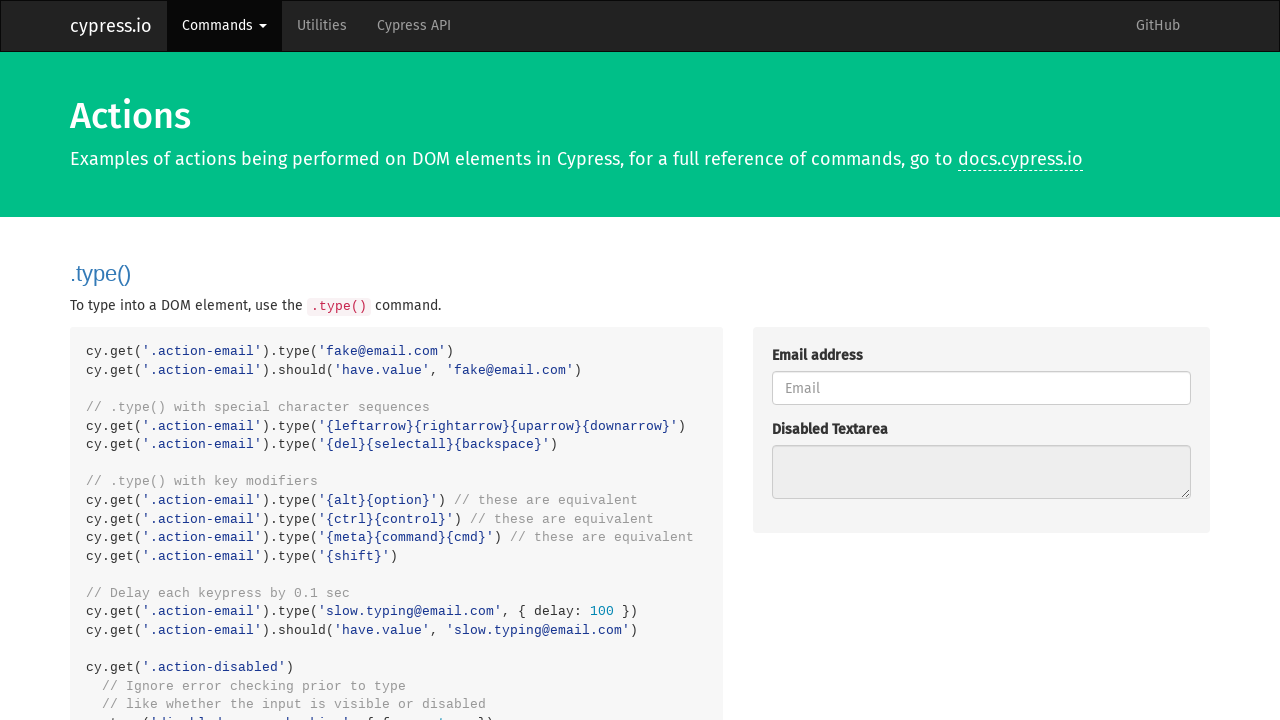

Clicked the action button at (884, 361) on .action-btn
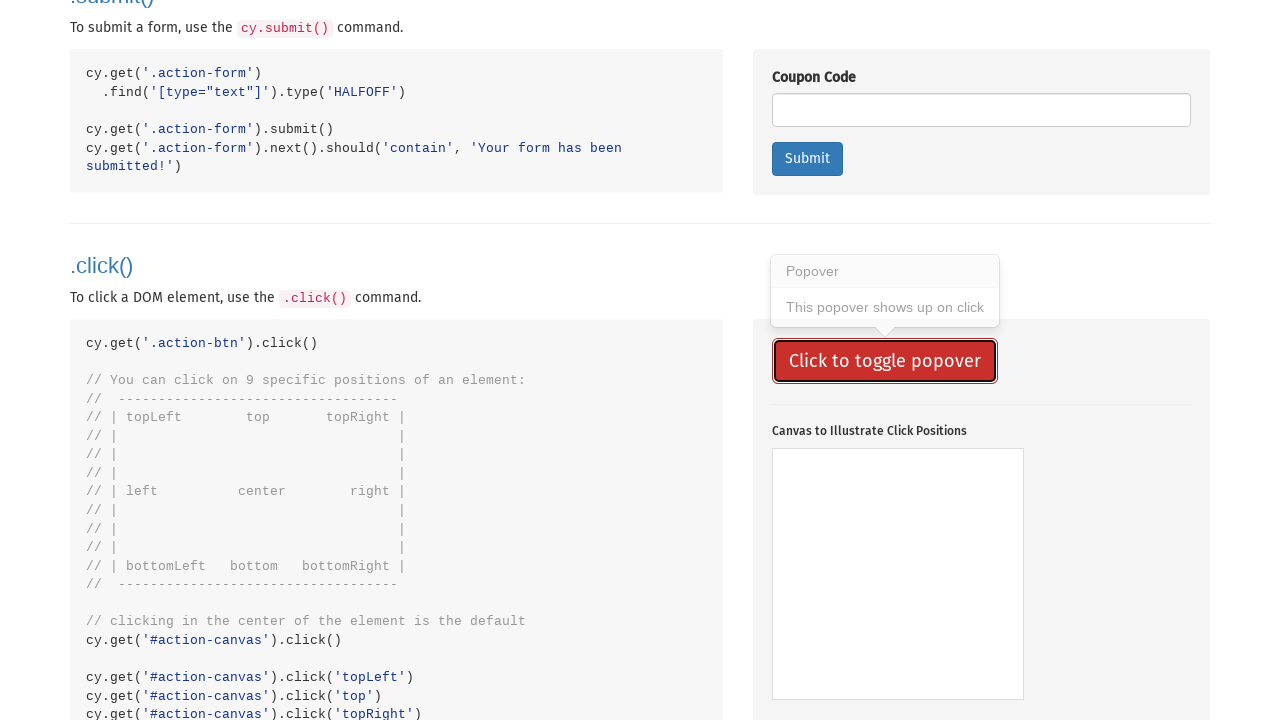

Clicked canvas at position (80, 75) at (852, 524) on #action-canvas
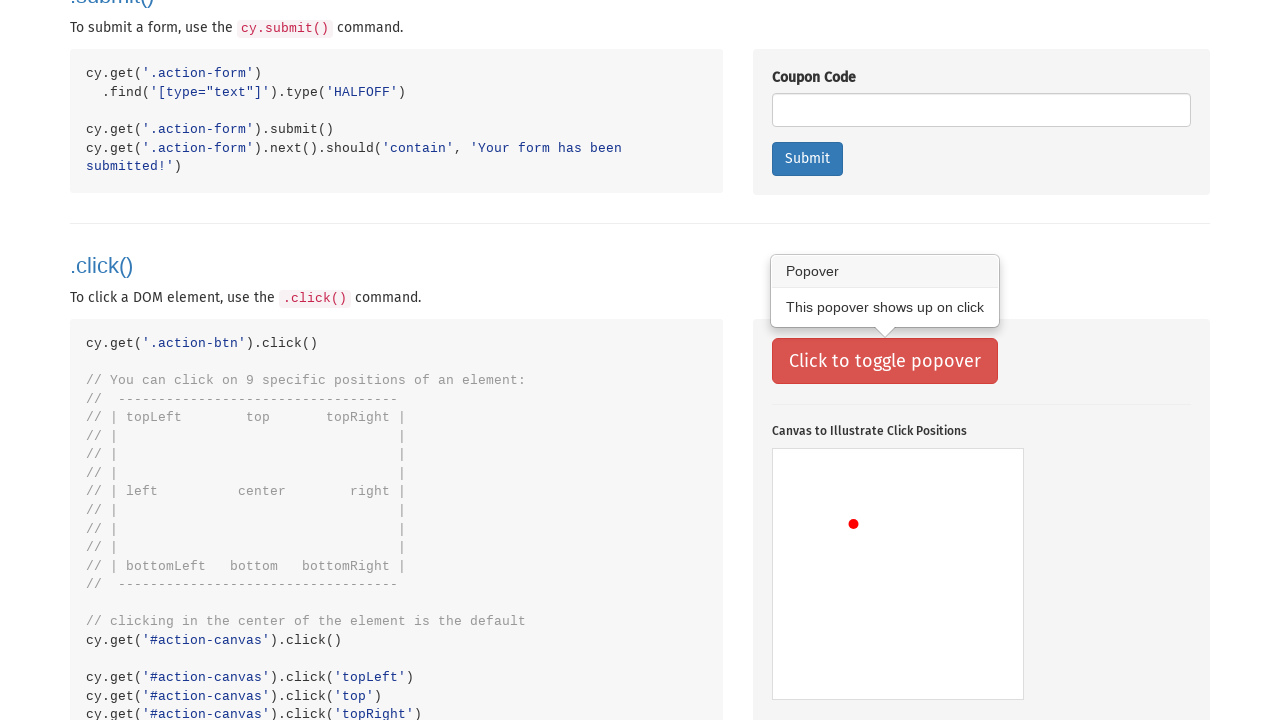

Clicked canvas at position (175, 75) at (948, 524) on #action-canvas
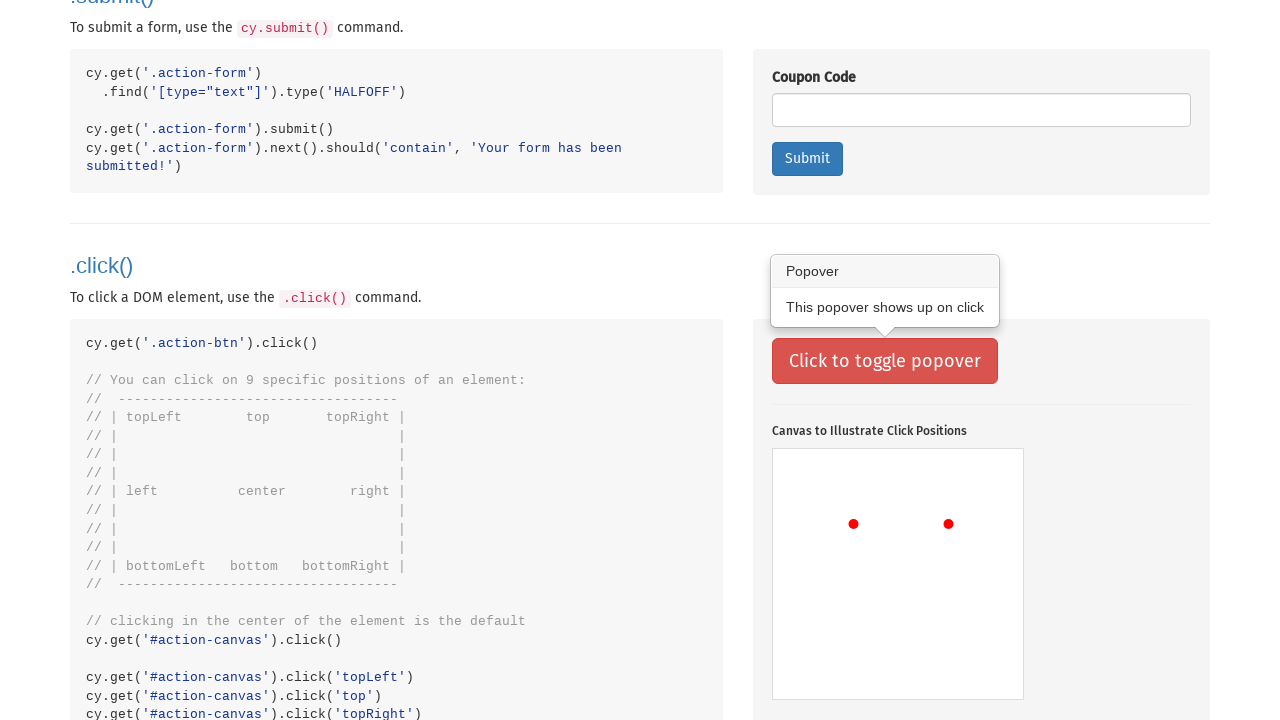

Clicked canvas at position (80, 165) at (852, 614) on #action-canvas
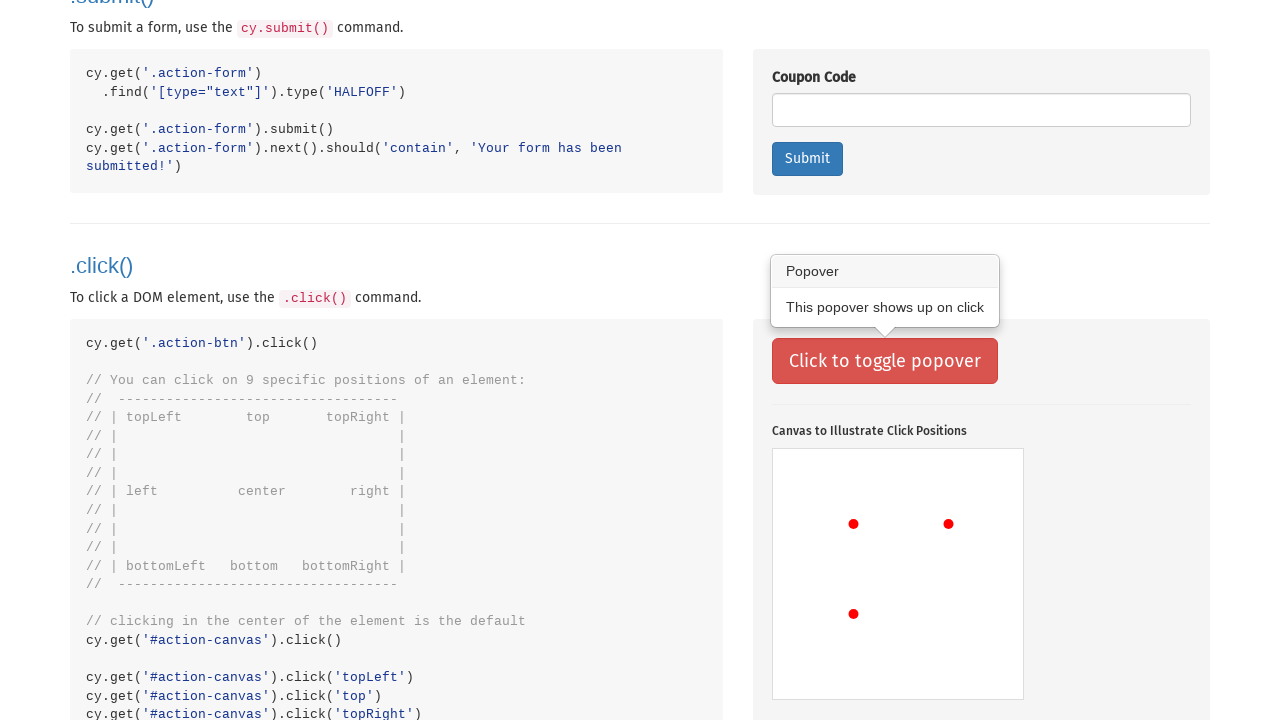

Clicked canvas at position (100, 185) at (872, 634) on #action-canvas
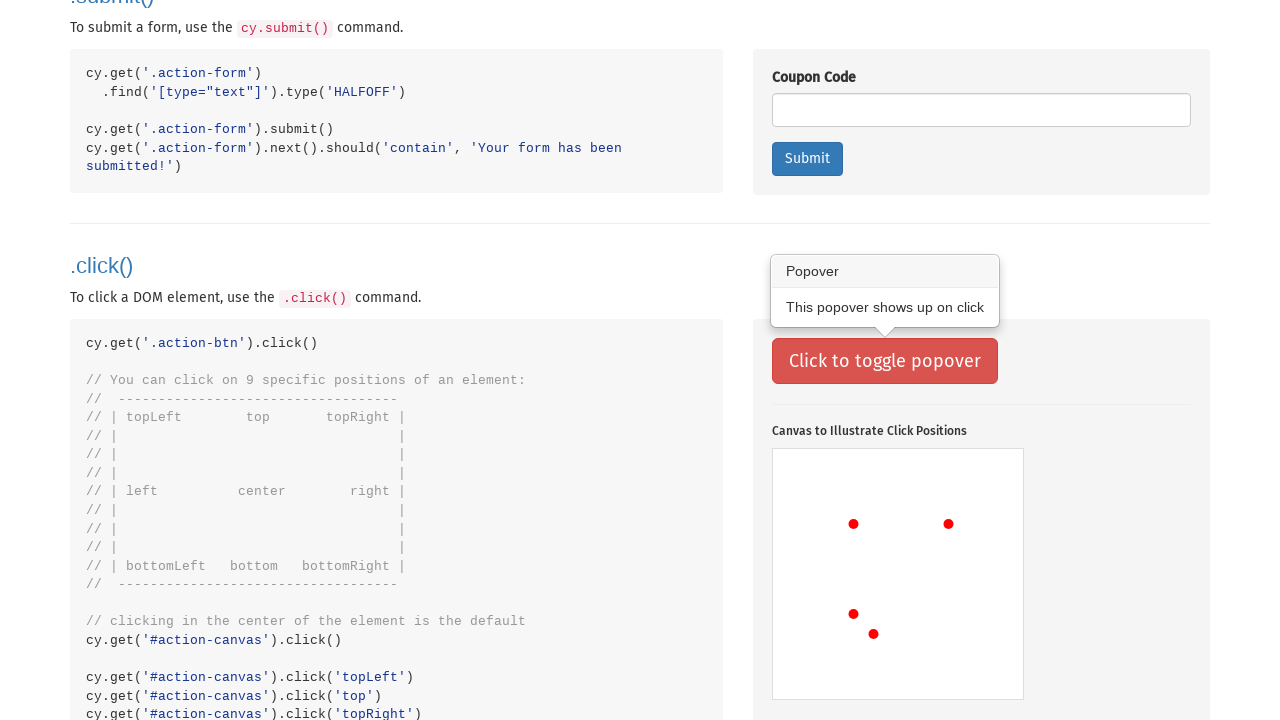

Clicked canvas at position (125, 190) at (898, 639) on #action-canvas
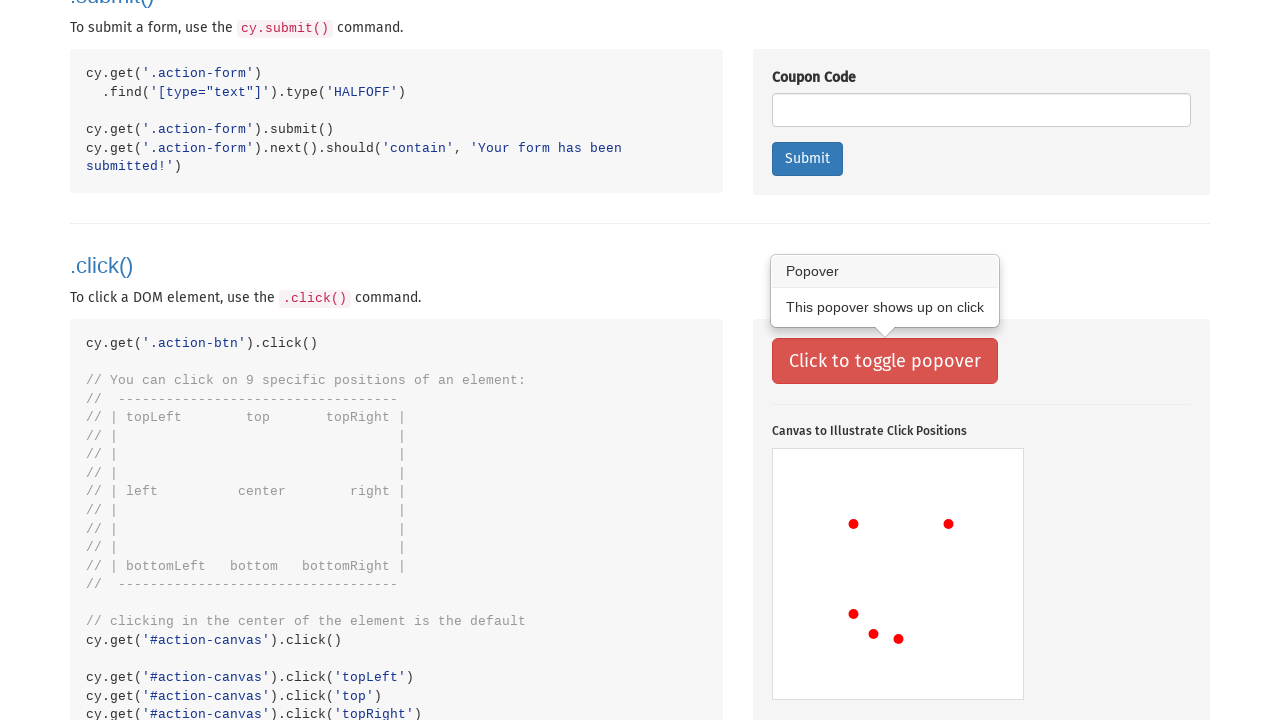

Clicked canvas at position (150, 185) at (922, 634) on #action-canvas
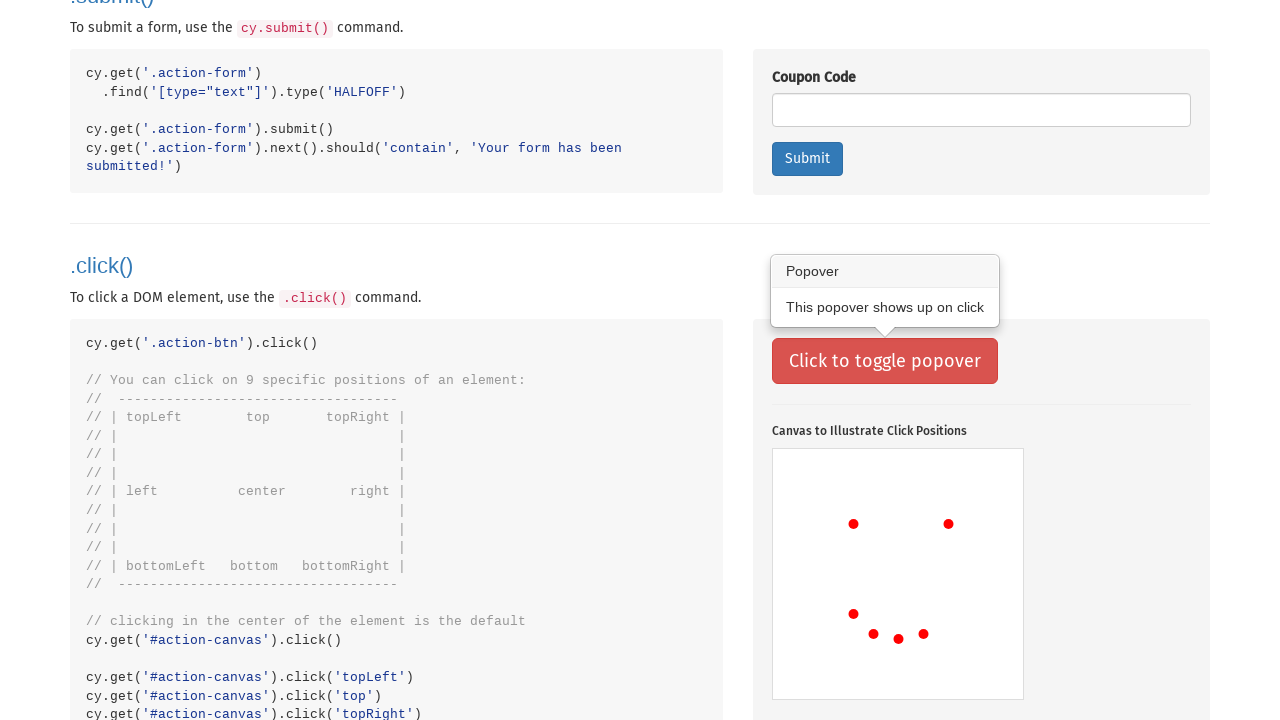

Clicked canvas at position (170, 165) at (942, 614) on #action-canvas
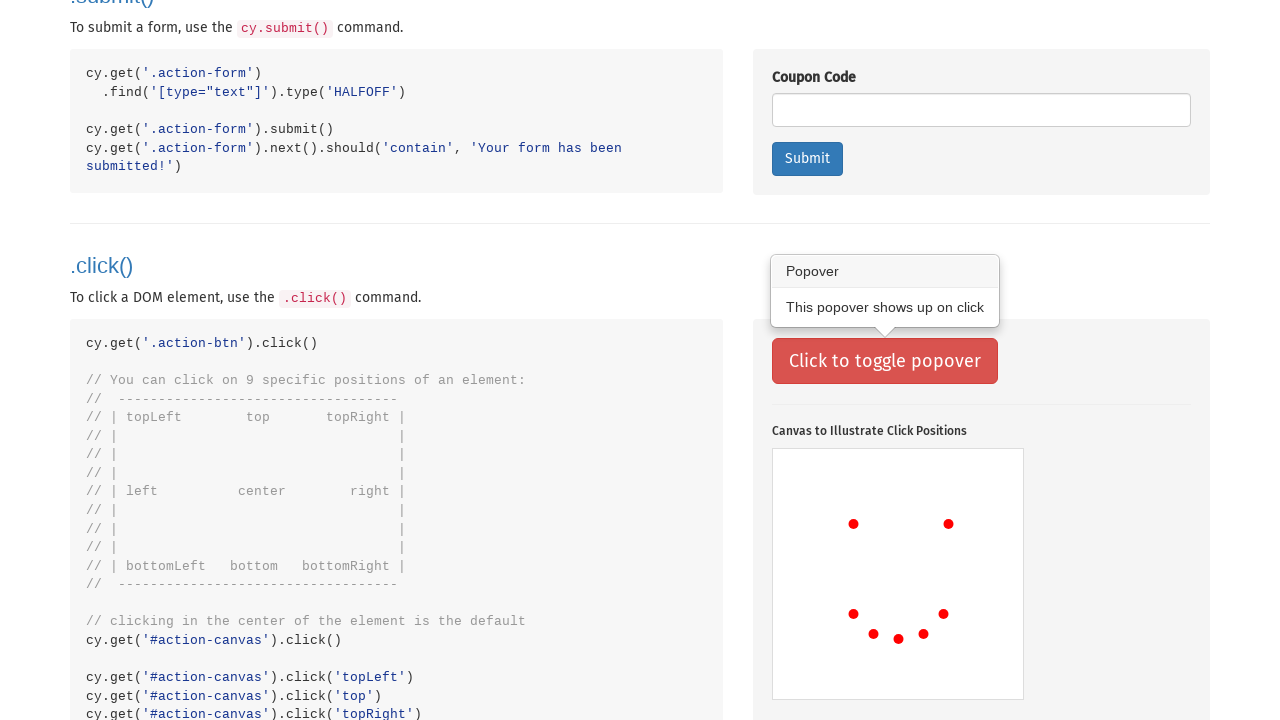

Clicked label button 1 at (798, 359) on .action-labels>.label >> nth=0
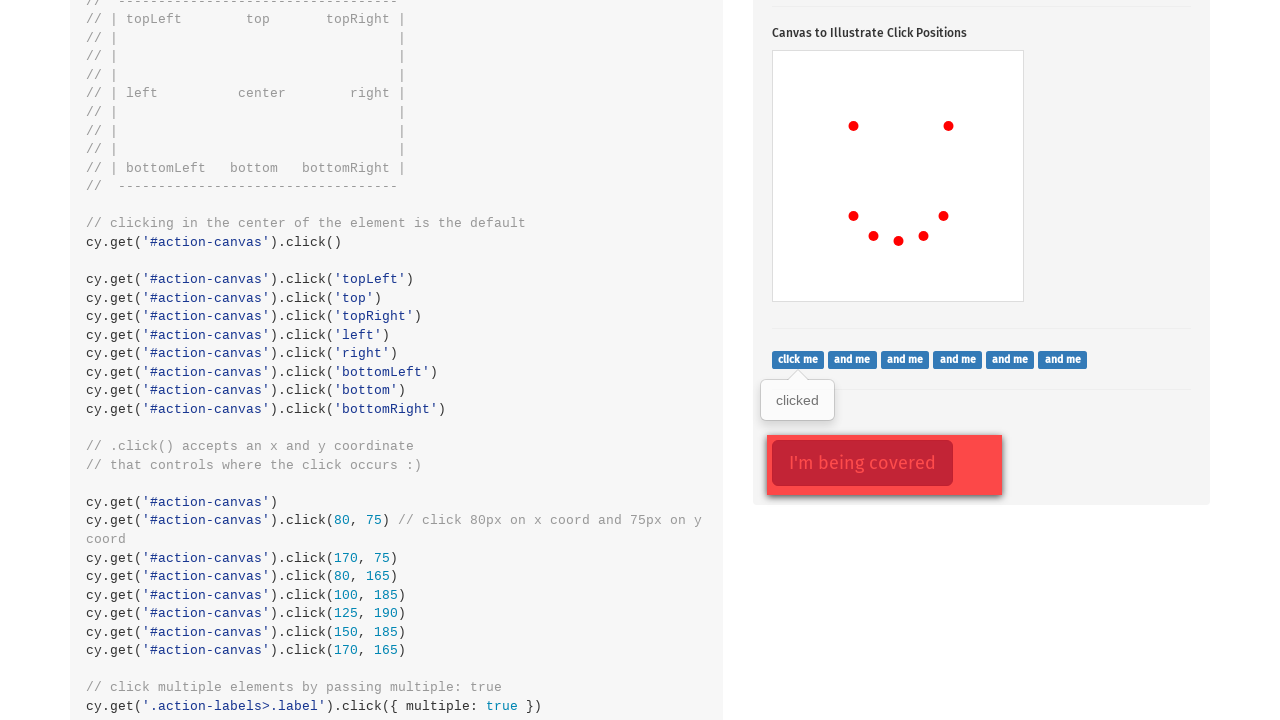

Clicked label button 2 at (852, 359) on .action-labels>.label >> nth=1
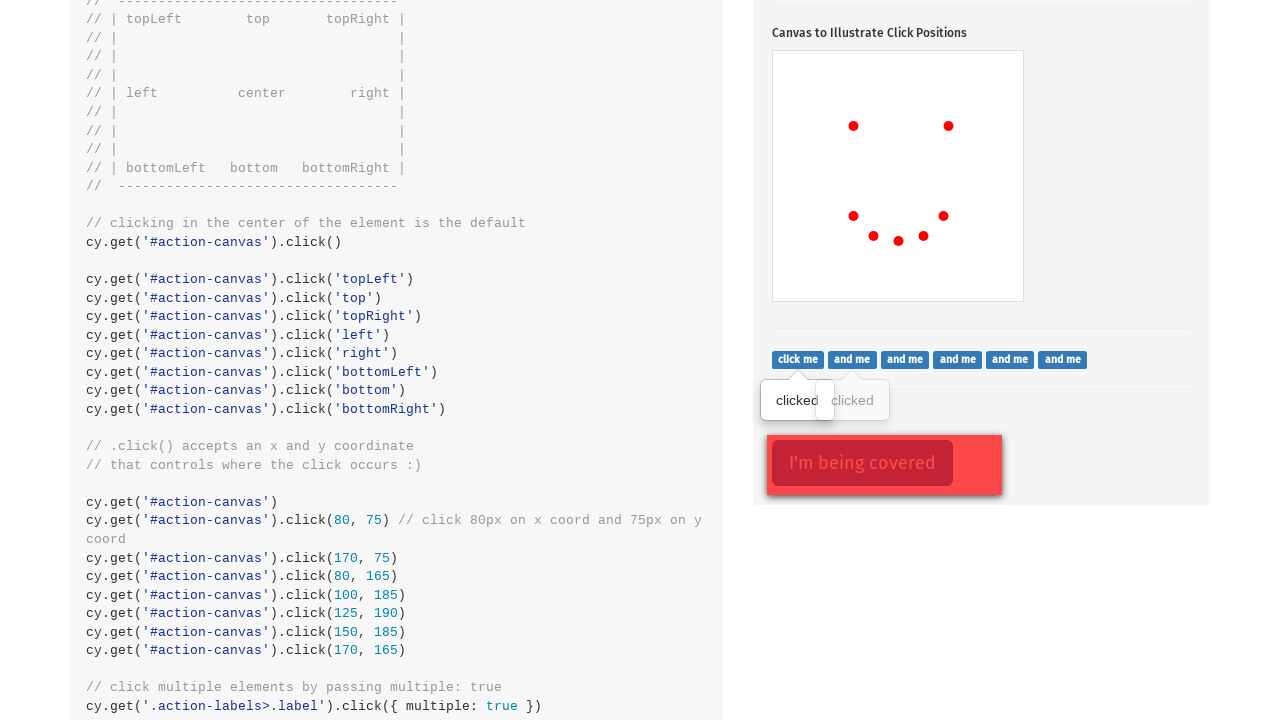

Clicked label button 3 at (905, 359) on .action-labels>.label >> nth=2
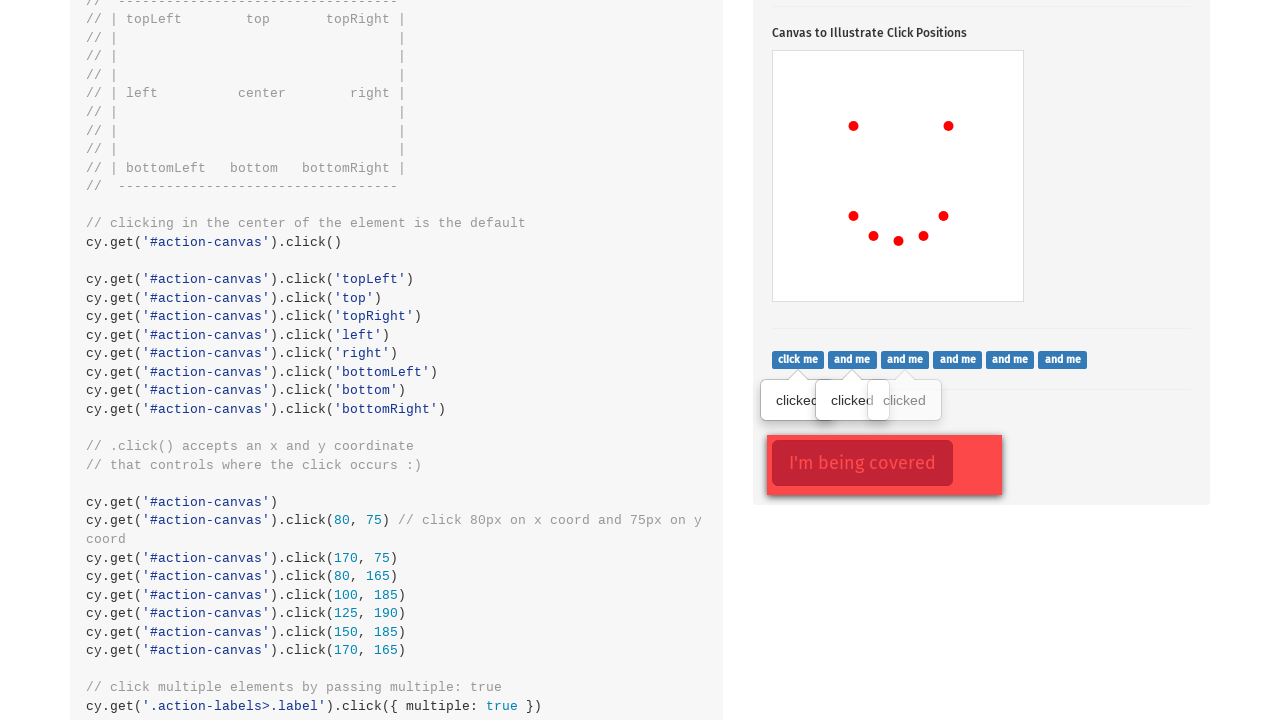

Clicked label button 4 at (958, 359) on .action-labels>.label >> nth=3
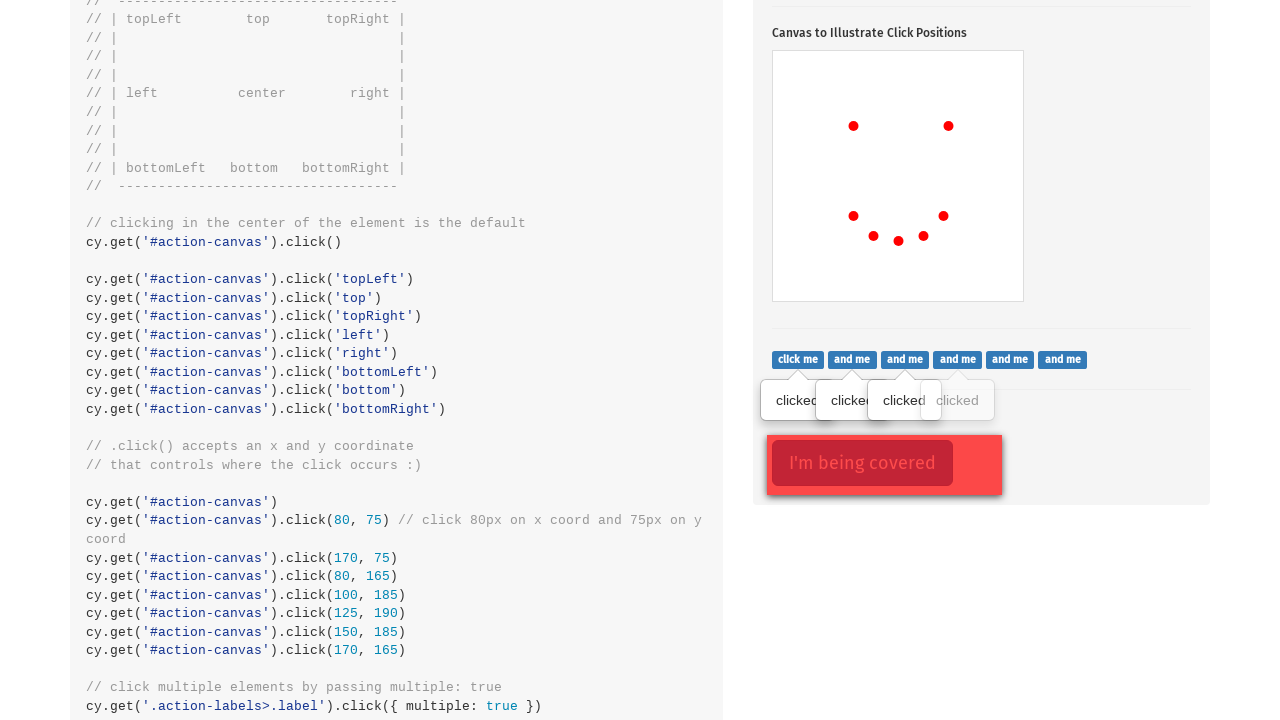

Clicked label button 5 at (1010, 359) on .action-labels>.label >> nth=4
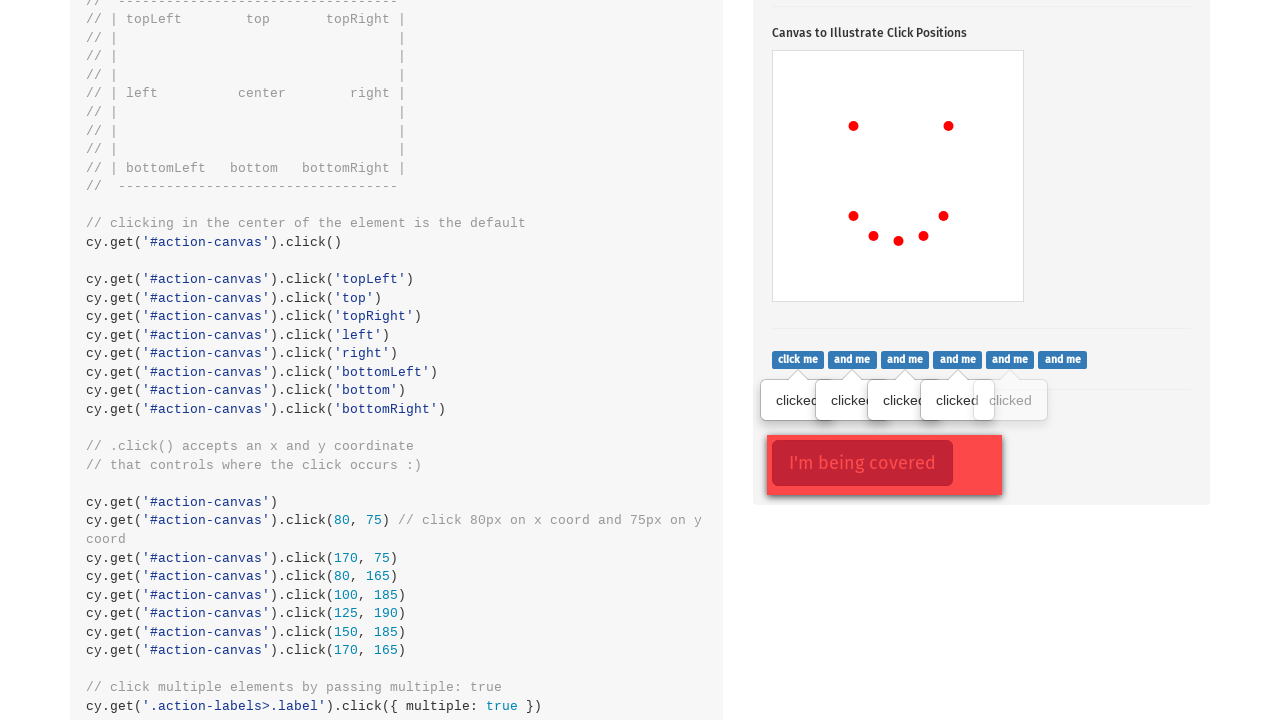

Clicked label button 6 at (1063, 359) on .action-labels>.label >> nth=5
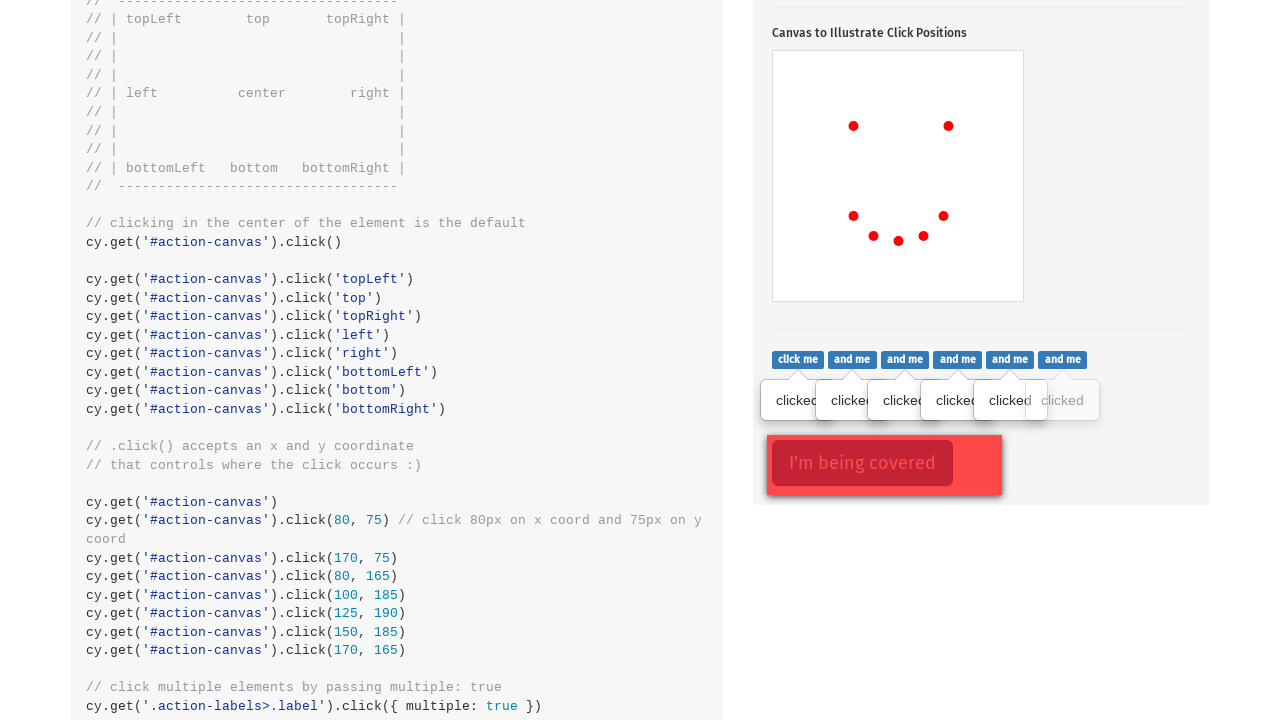

Force clicked button with opacity at (862, 463) on .action-opacity>.btn
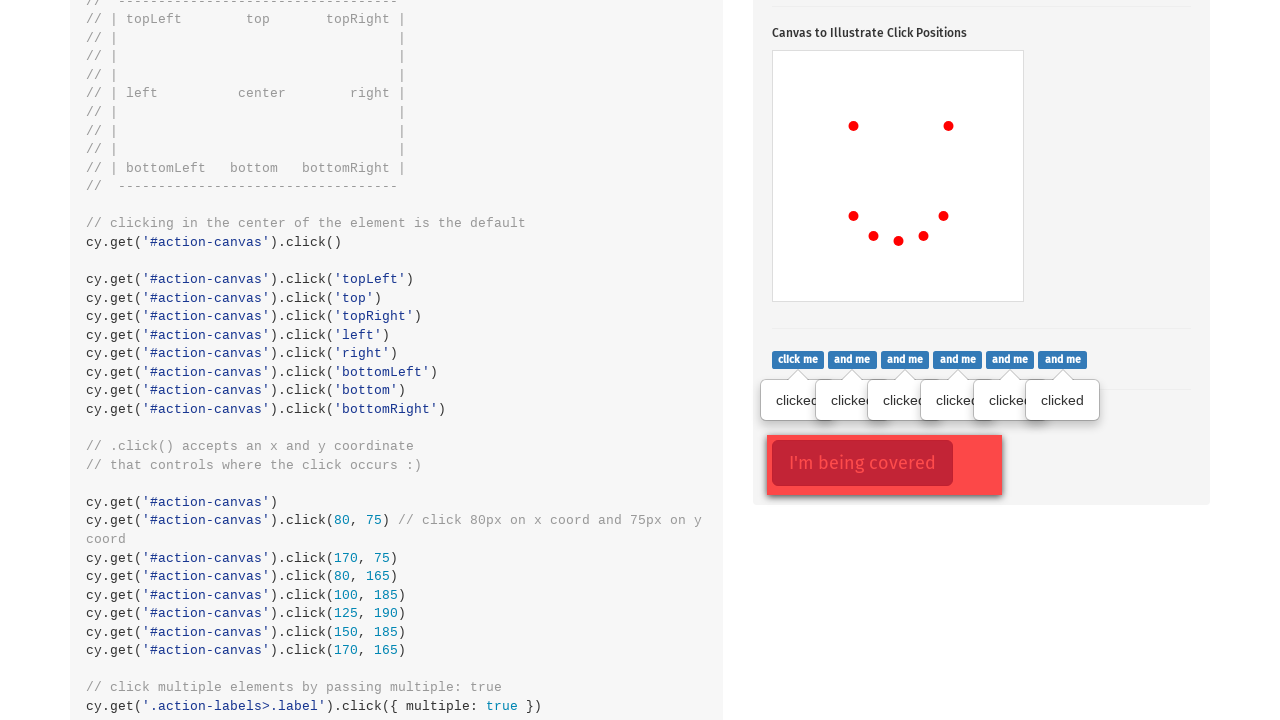

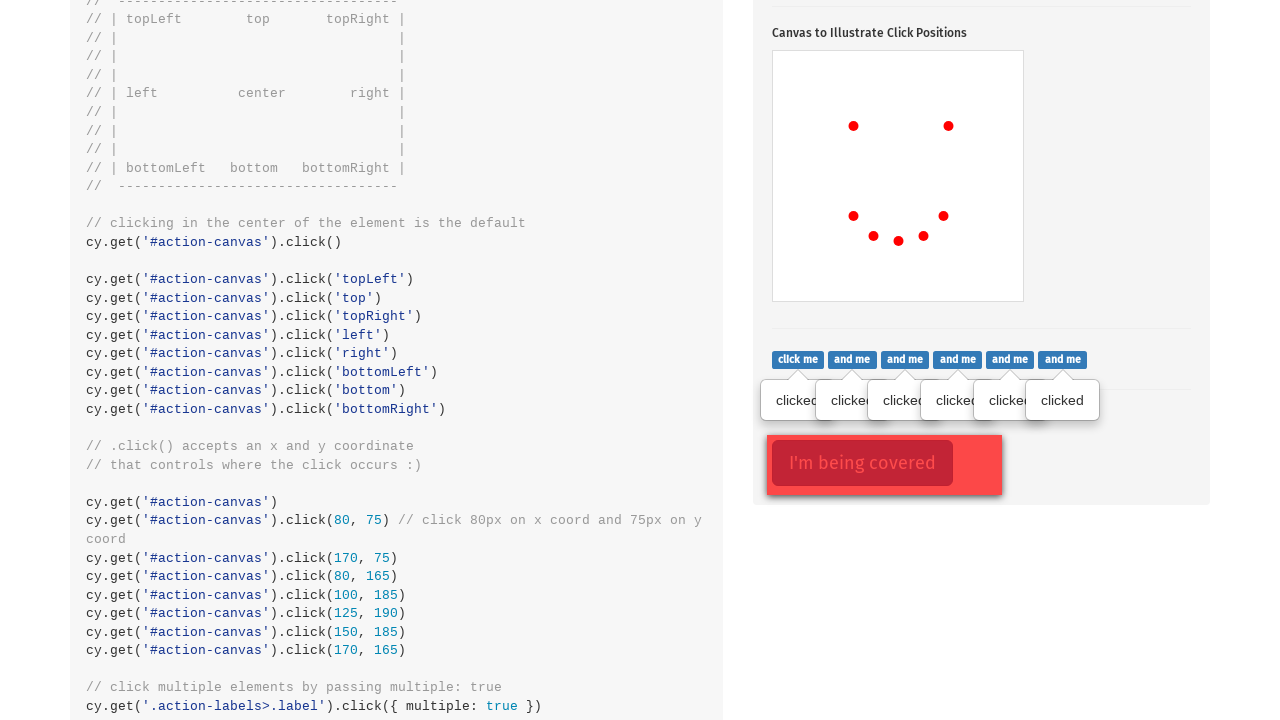